Tests the forgot password functionality by clicking the forgot password link, filling in name, email, and phone number fields, and clicking the reset button to receive a temporary password

Starting URL: https://rahulshettyacademy.com/locatorspractice/

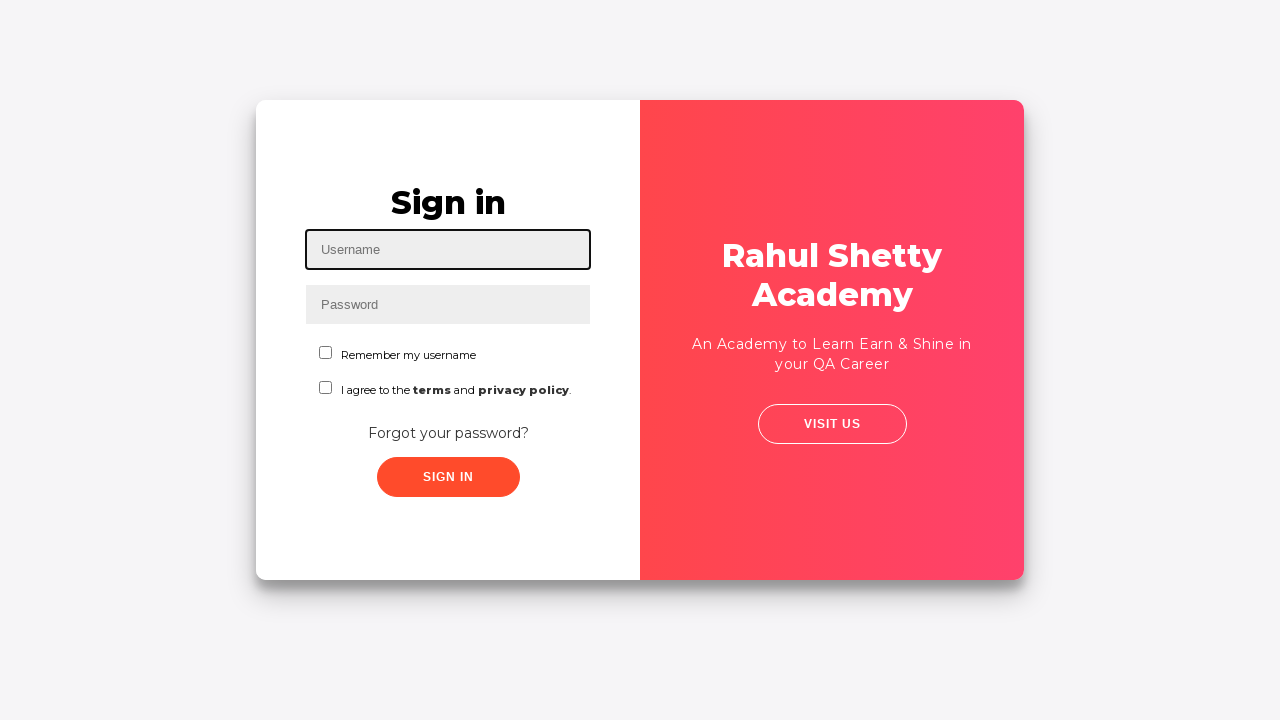

Clicked 'Forgot your password' link at (448, 433) on xpath=//form/div[2]/a
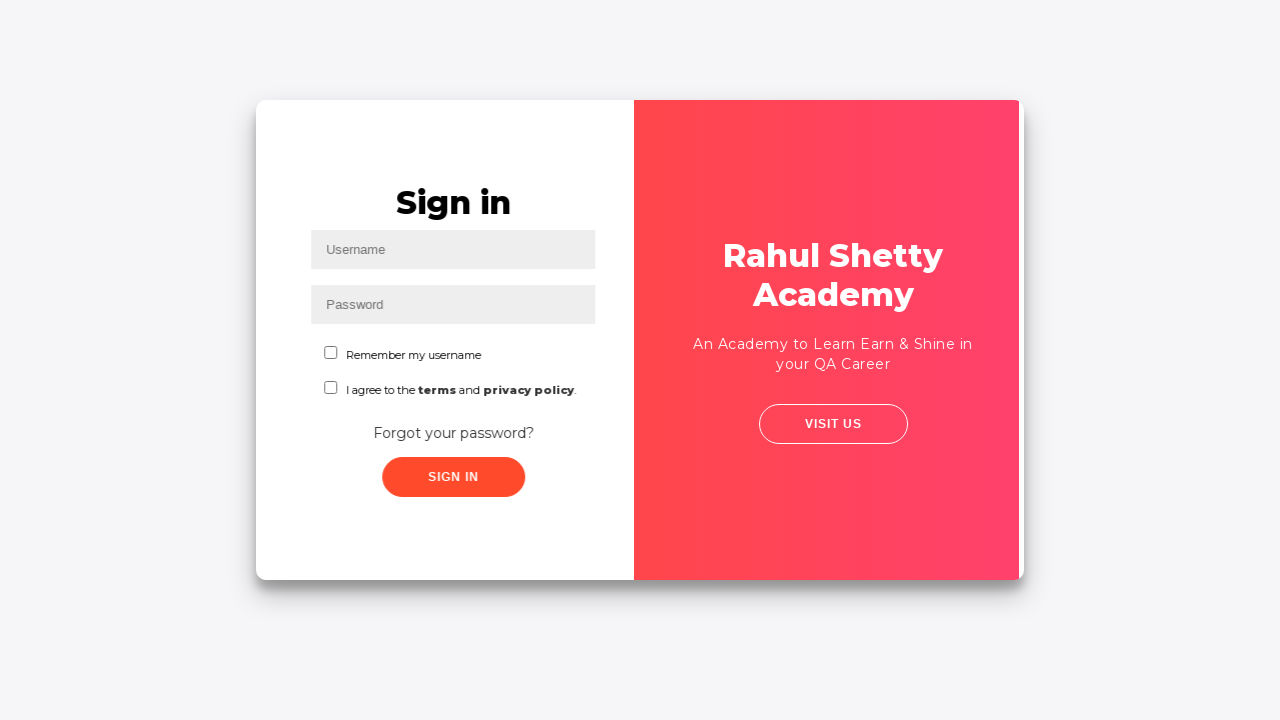

Filled name field with 'Abhi' on xpath=//form/h2/following-sibling::input[1]
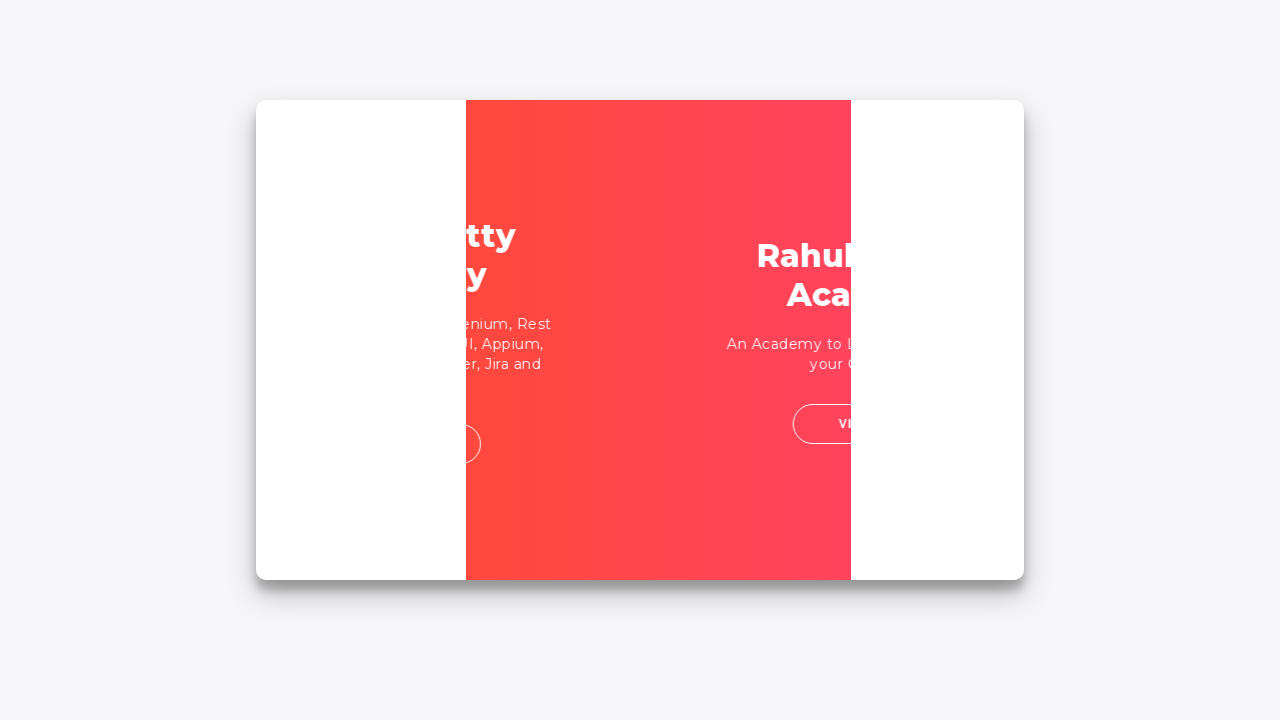

Filled email field with 'abhi@ymail.com' on xpath=//form/h2/following-sibling::input[2]
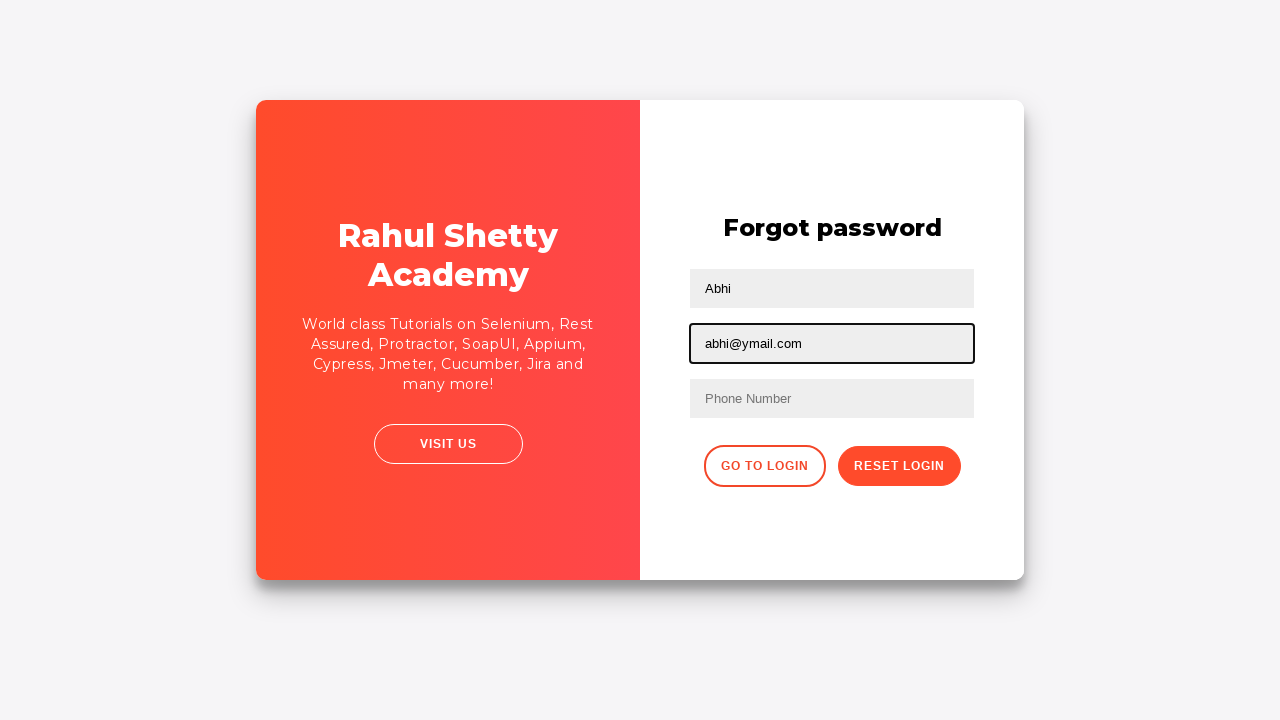

Filled phone number field with '8965698965' on xpath=//form/h2/following-sibling::input[3]
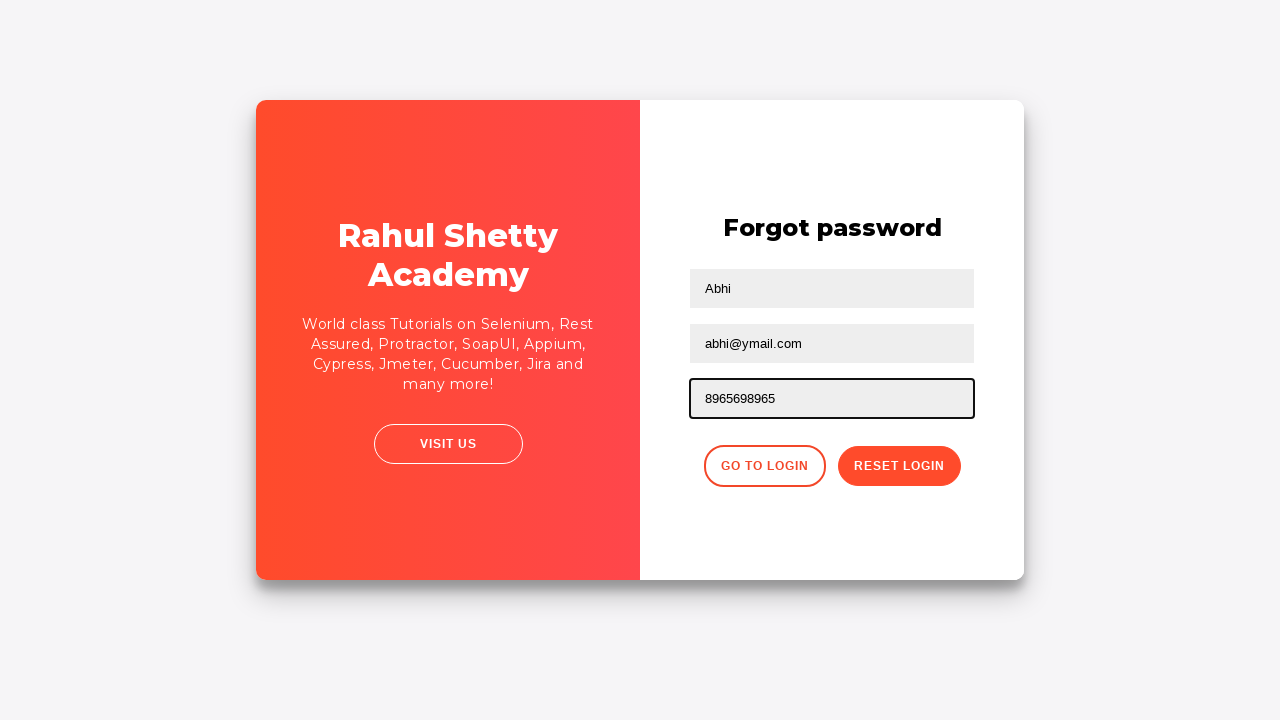

Reset button became visible
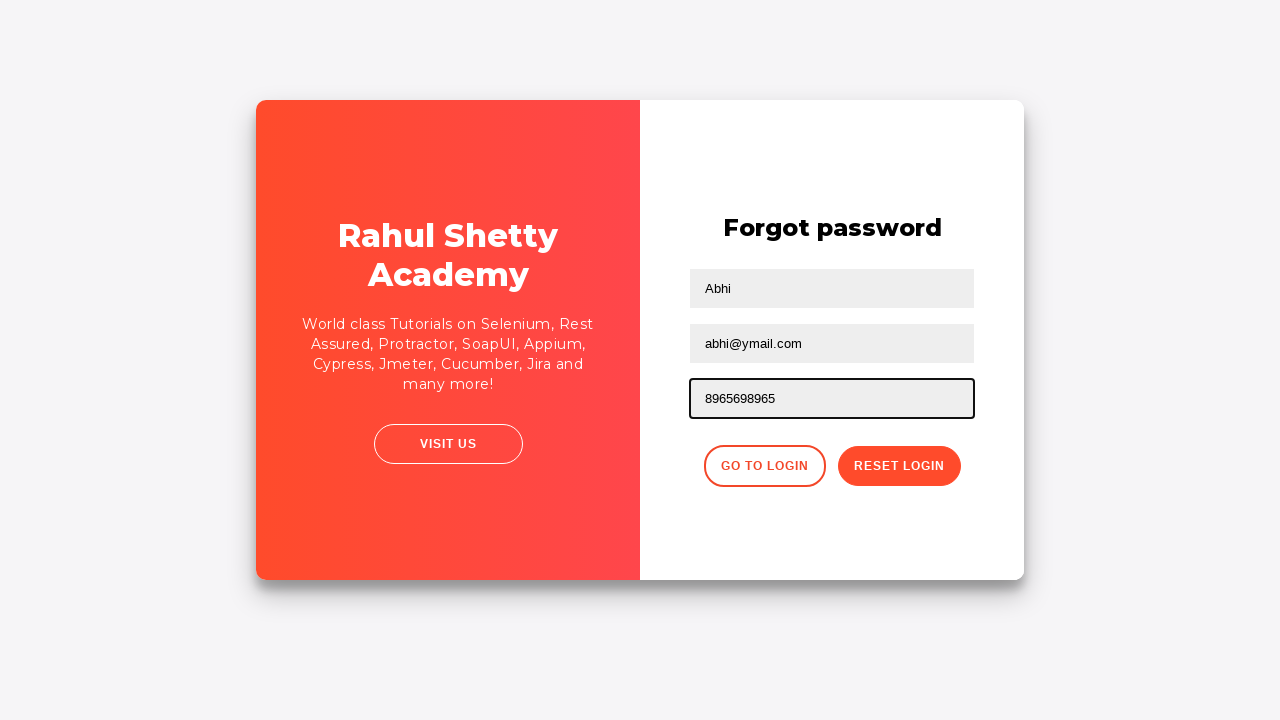

Clicked reset button to send temporary password at (899, 466) on xpath=//form/div/button[2]
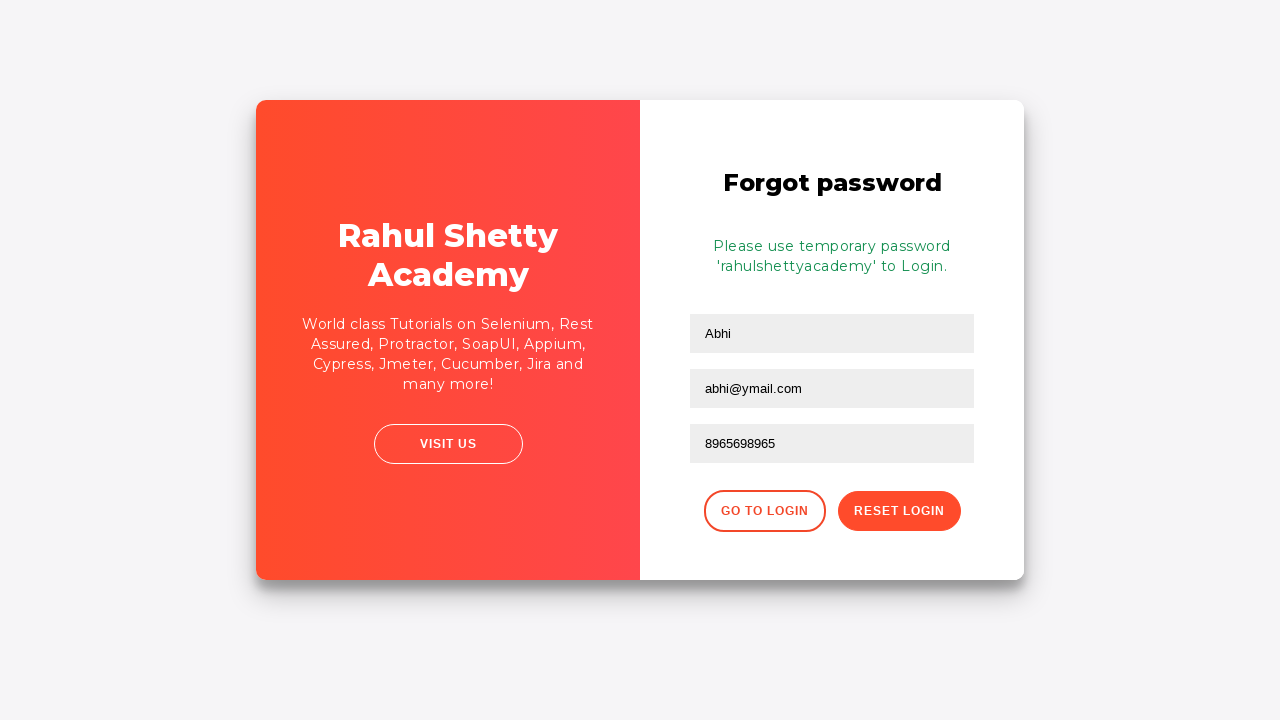

Success message appeared after password reset
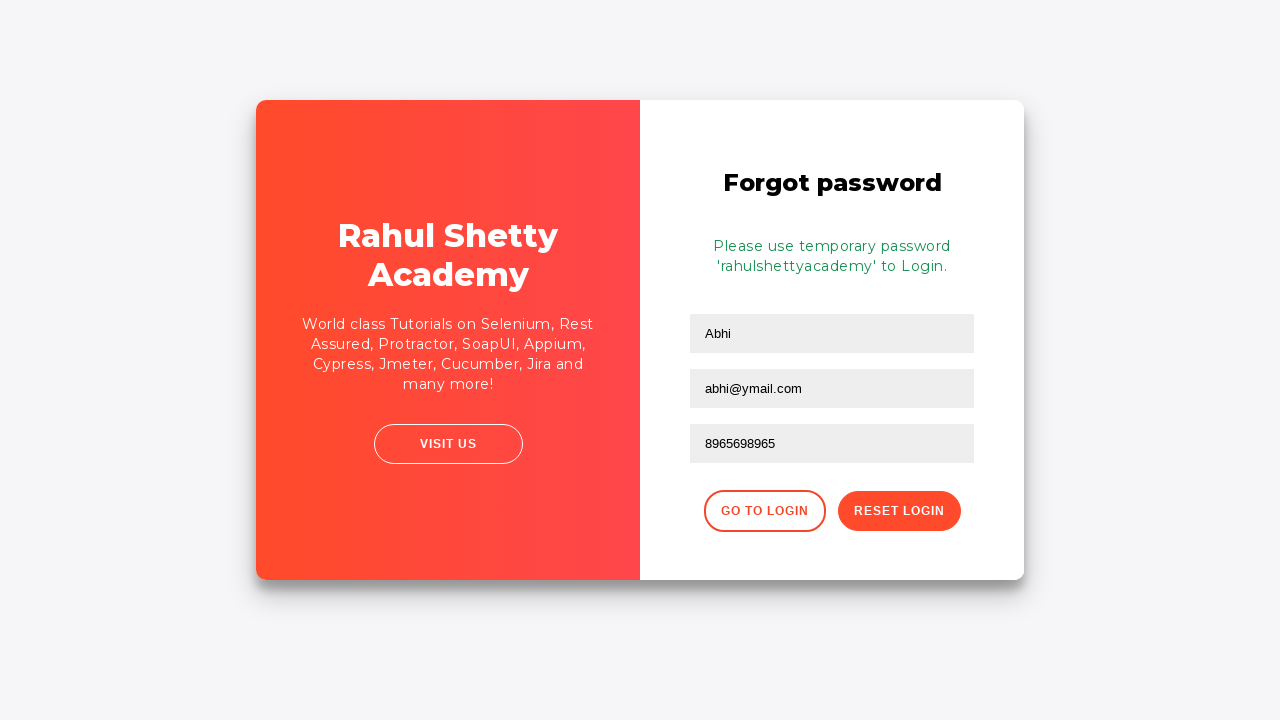

Clicked 'Go to login' button at (764, 511) on xpath=//form/div/button[1]
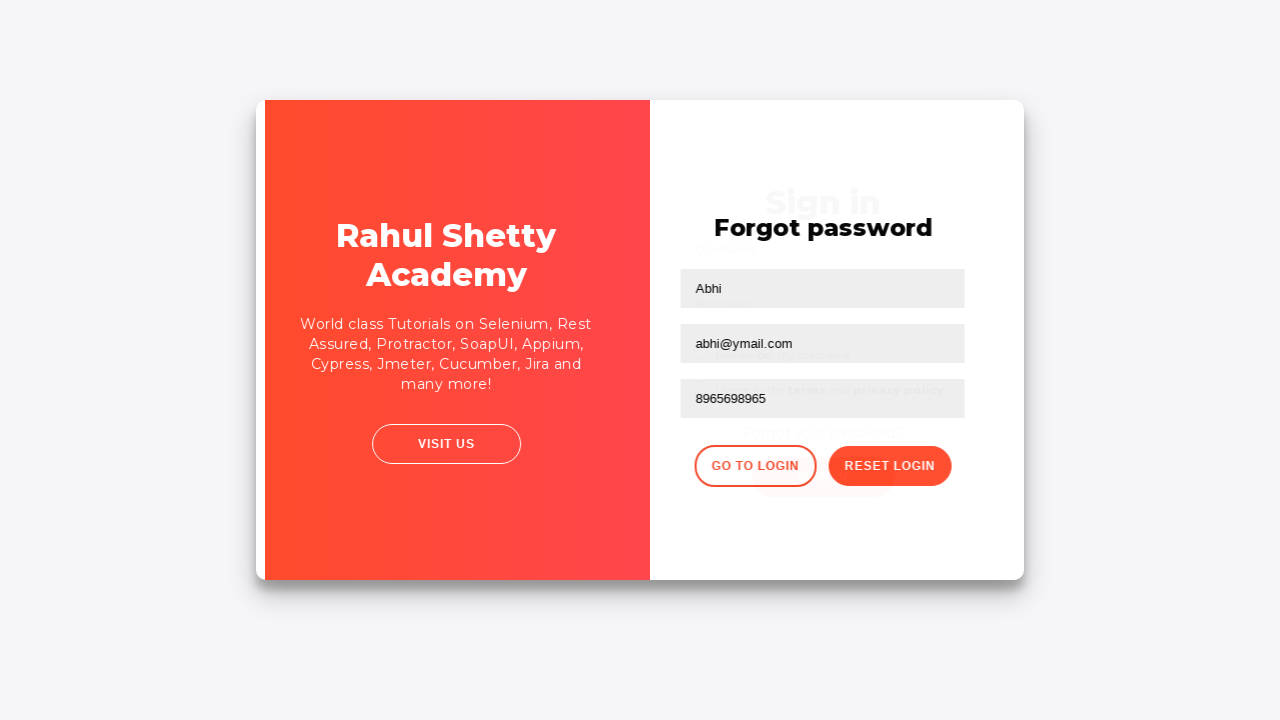

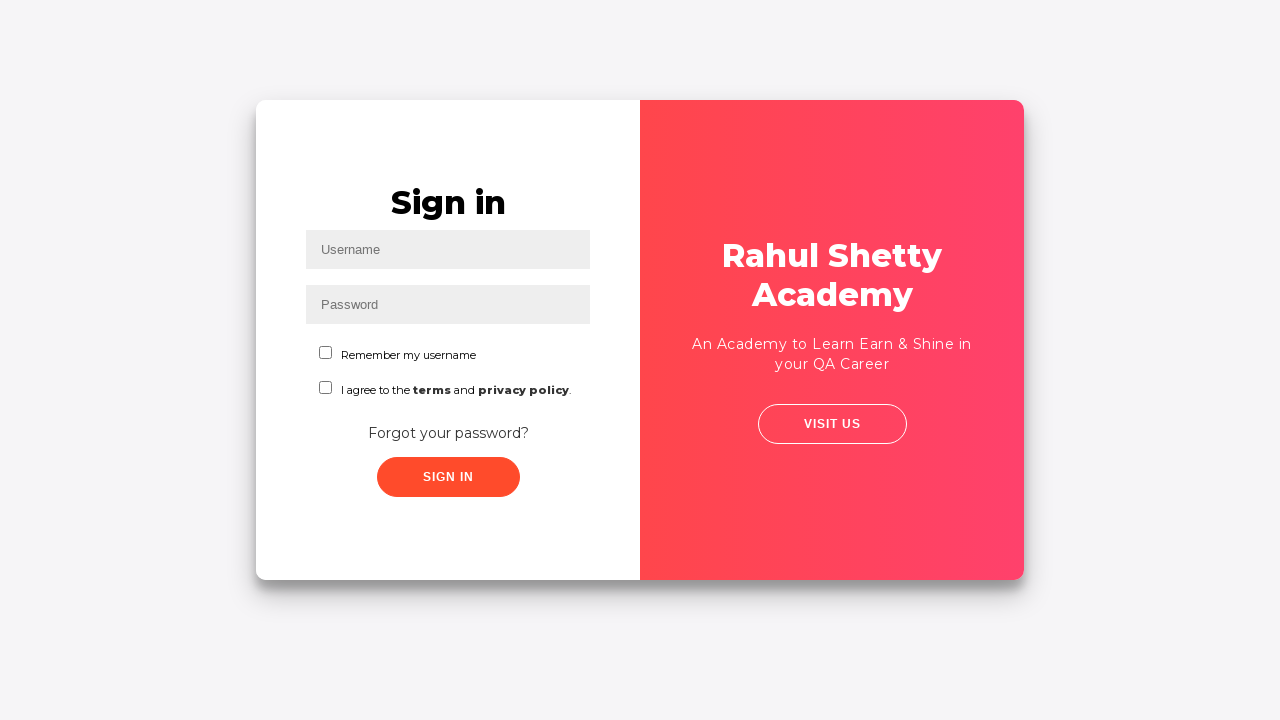